Tests that the complete all checkbox updates state when individual items are completed or cleared.

Starting URL: https://demo.playwright.dev/todomvc

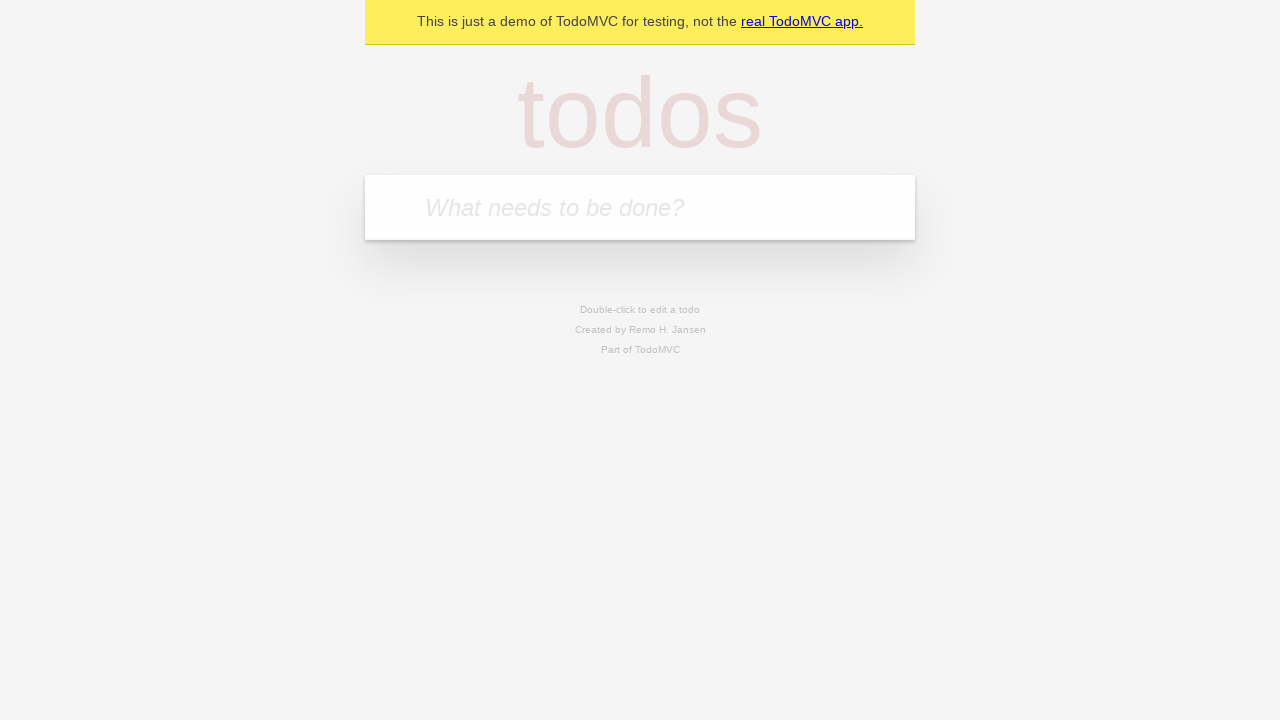

Filled new todo input with 'buy some cheese' on .new-todo
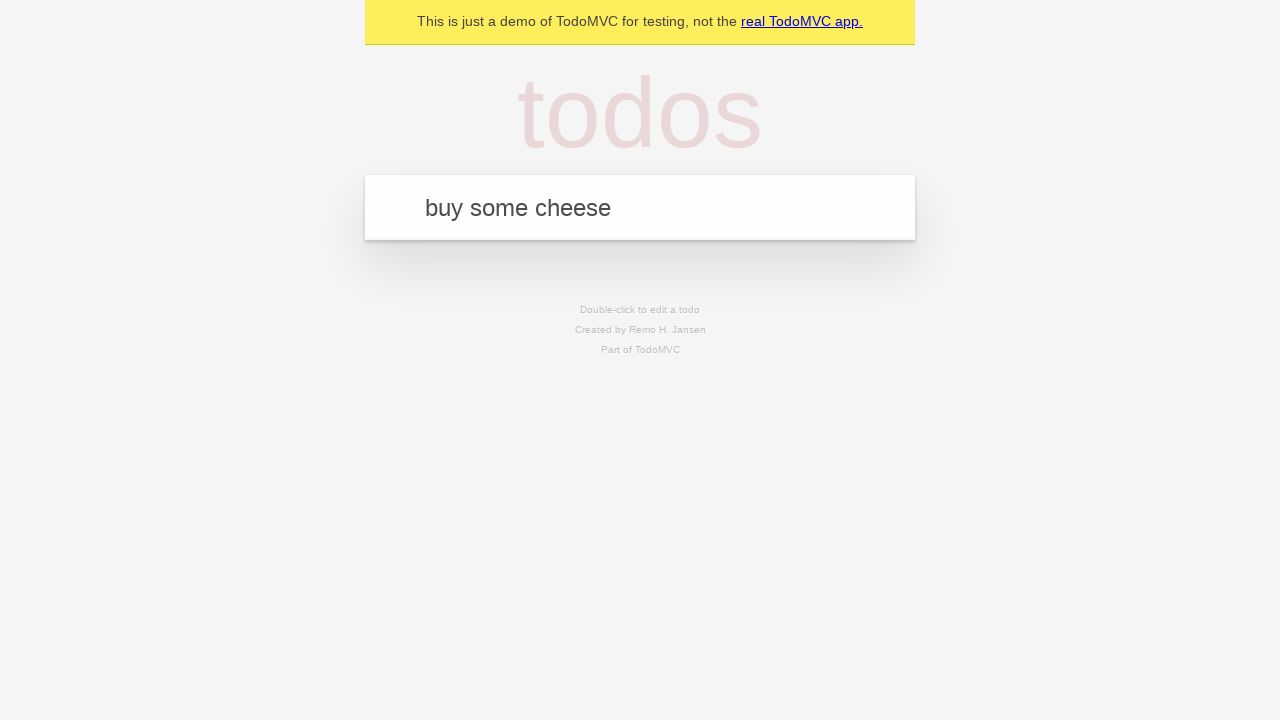

Pressed Enter to create first todo item on .new-todo
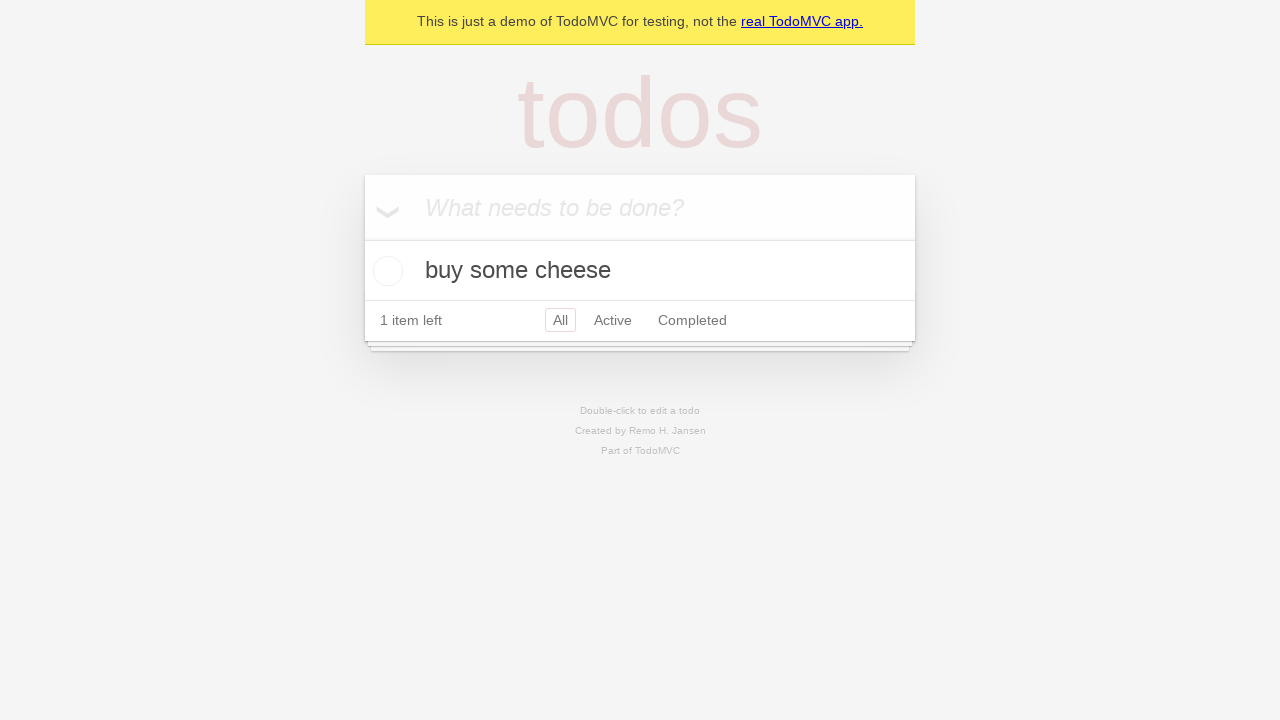

Filled new todo input with 'feed the cat' on .new-todo
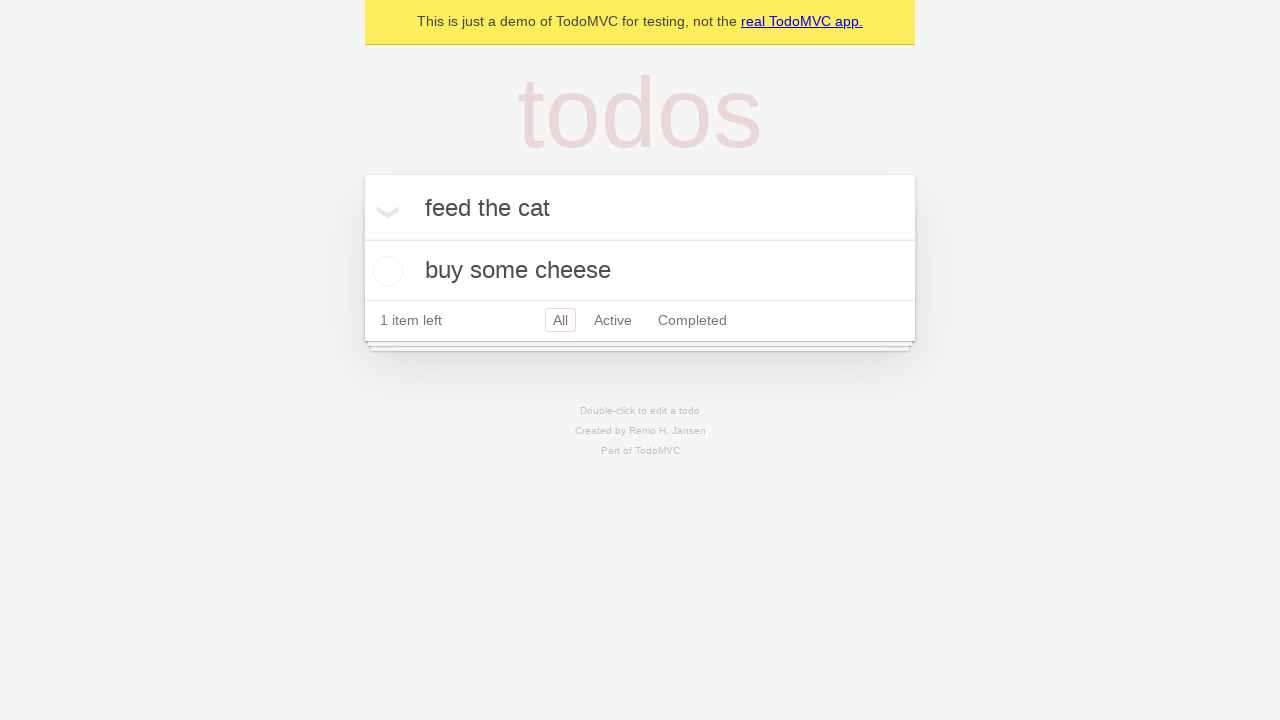

Pressed Enter to create second todo item on .new-todo
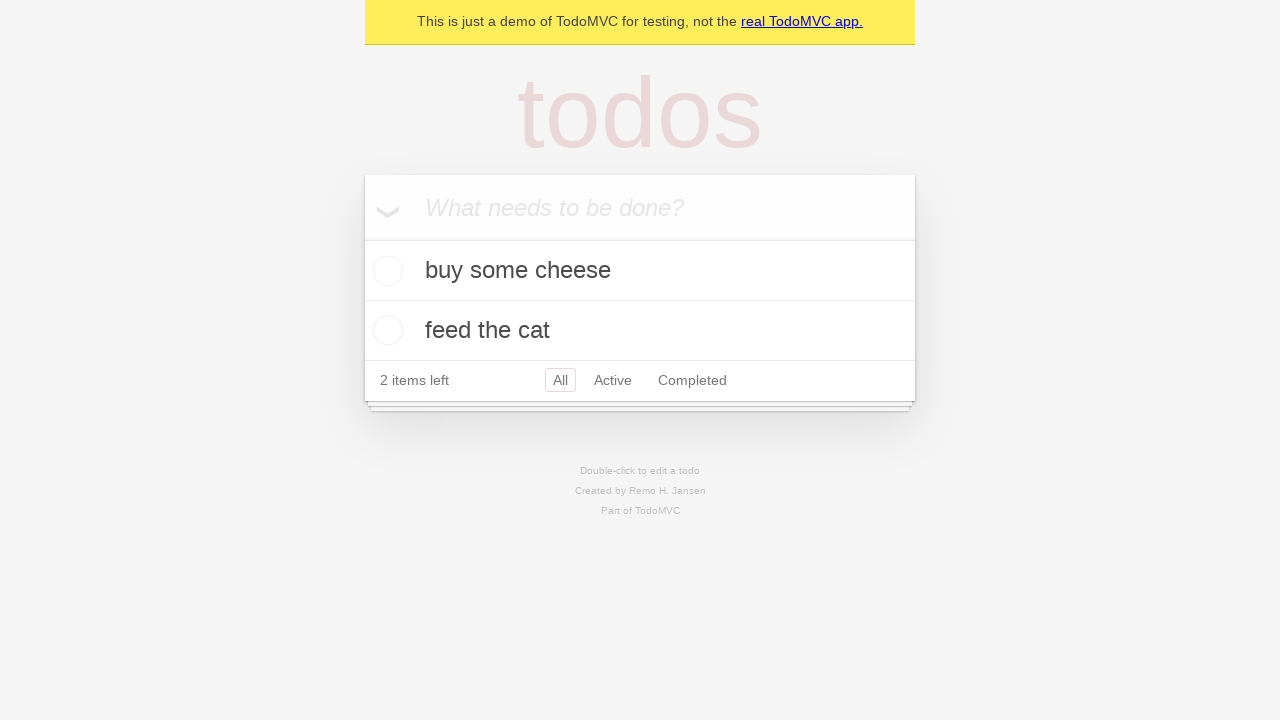

Filled new todo input with 'book a doctors appointment' on .new-todo
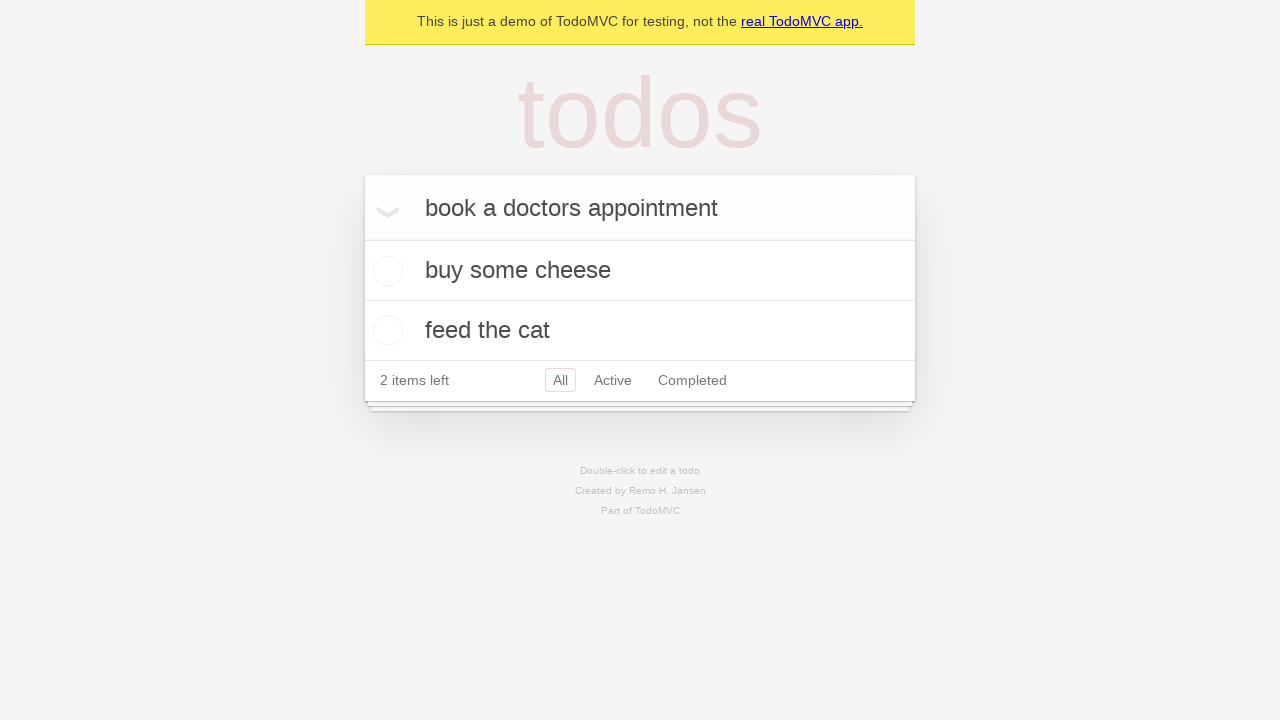

Pressed Enter to create third todo item on .new-todo
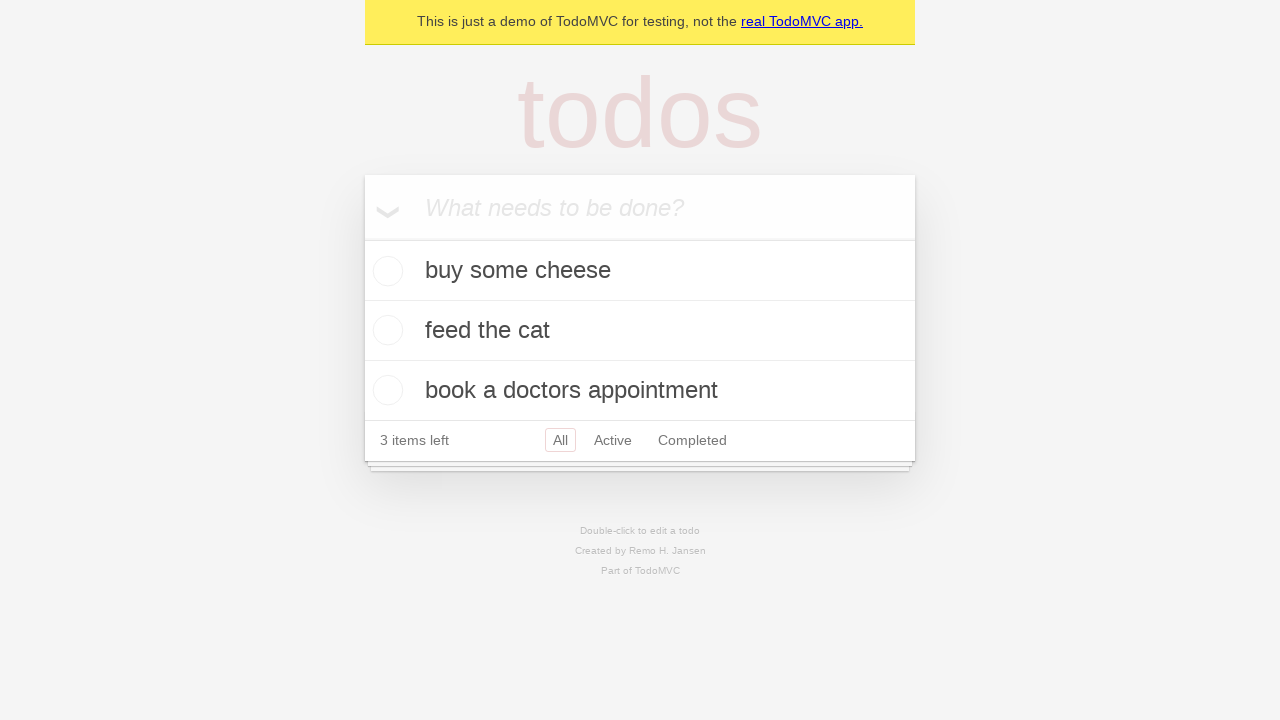

Checked the complete all checkbox at (362, 238) on .toggle-all
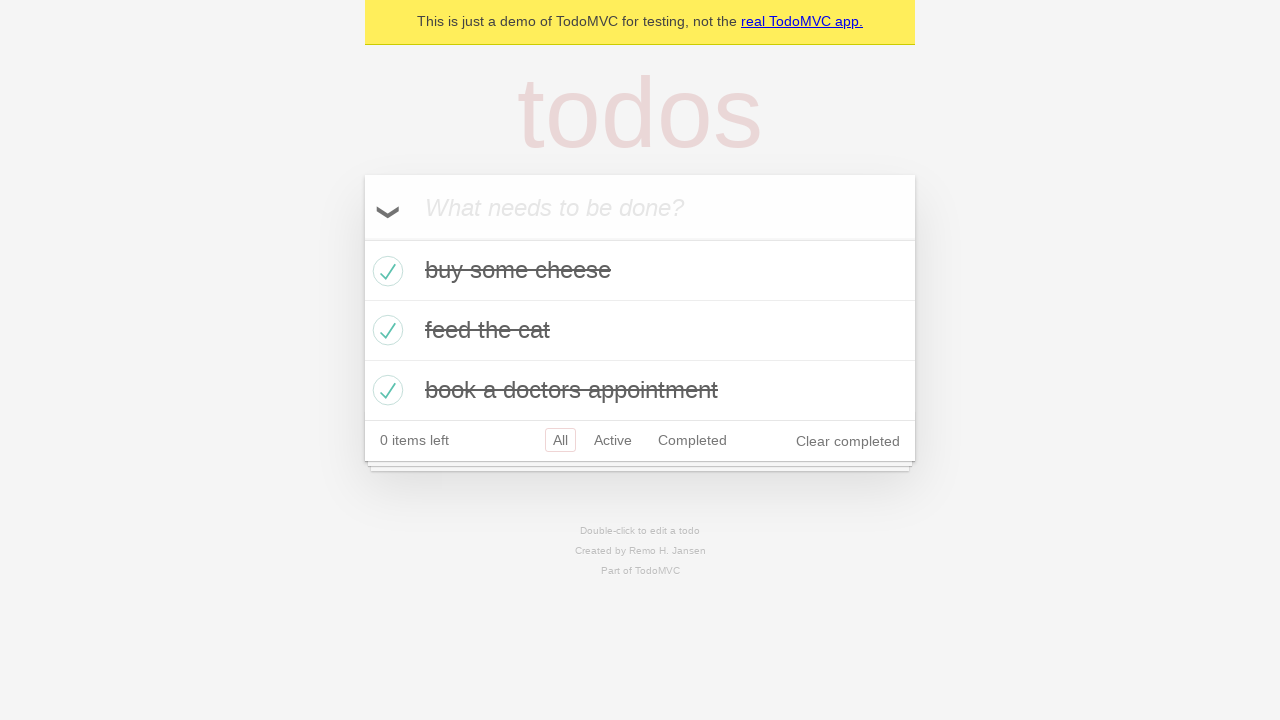

Unchecked the first todo item at (385, 271) on .todo-list li >> nth=0 >> .toggle
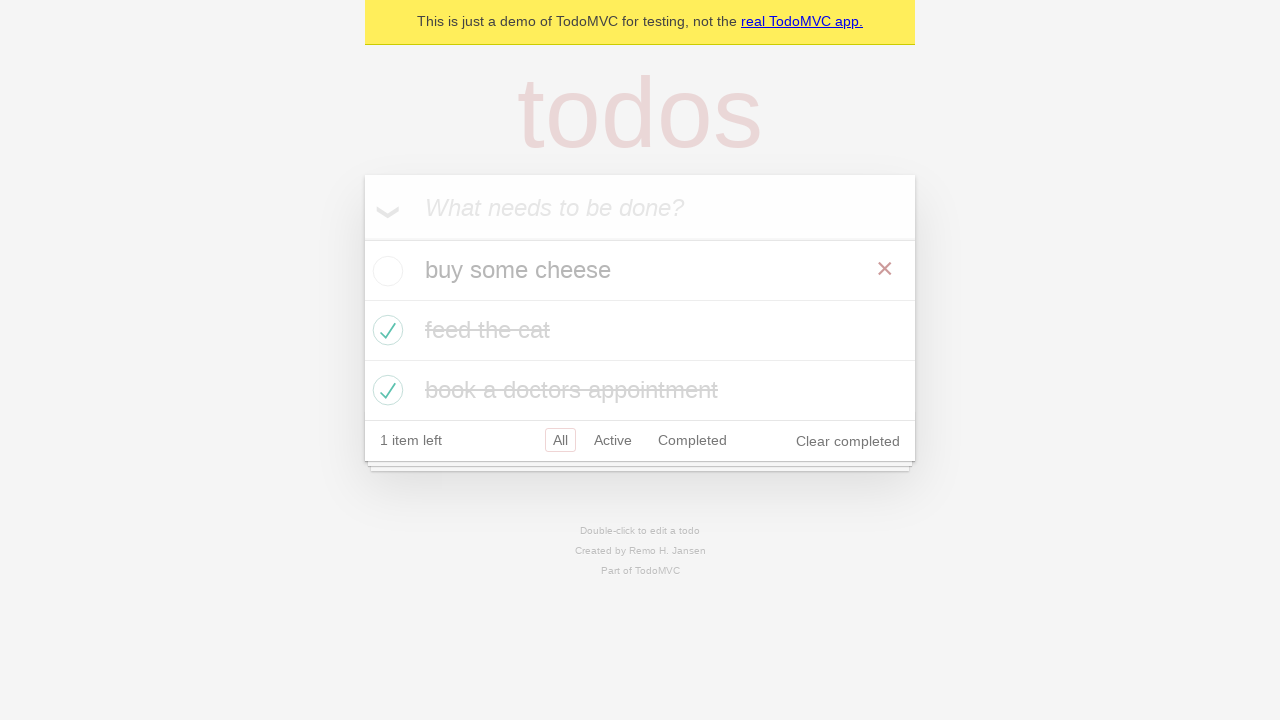

Checked the first todo item again at (385, 271) on .todo-list li >> nth=0 >> .toggle
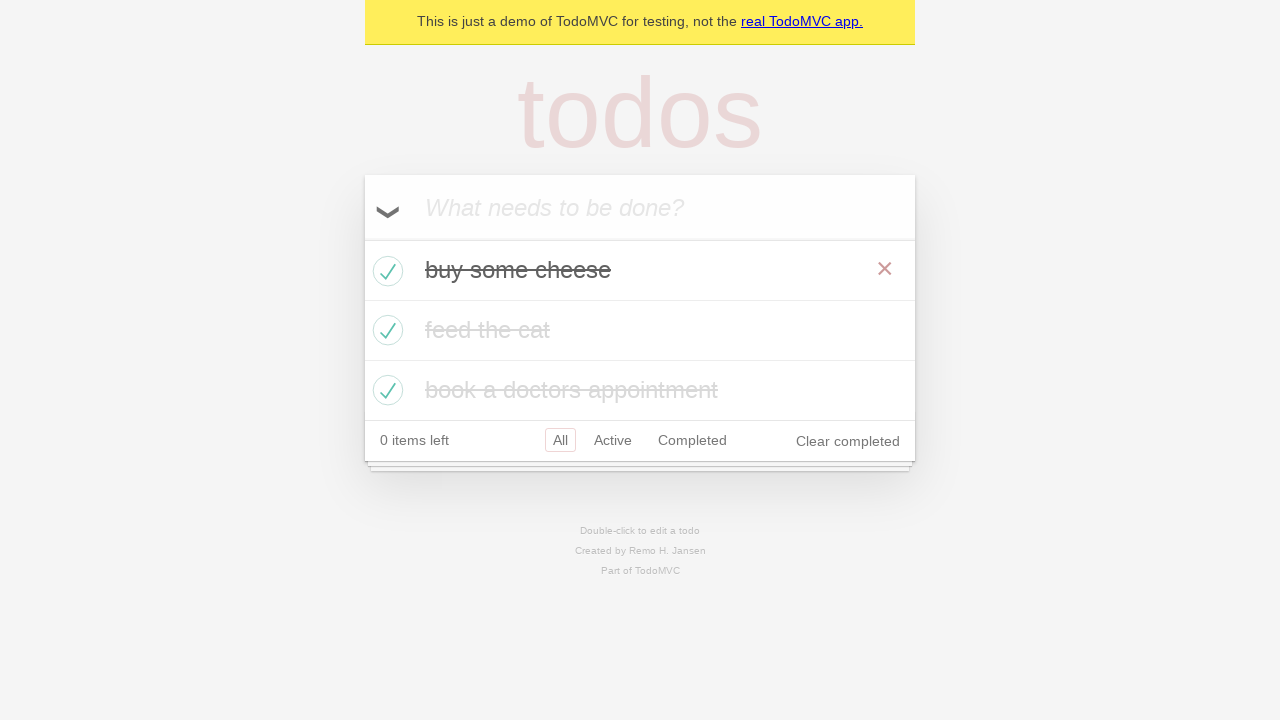

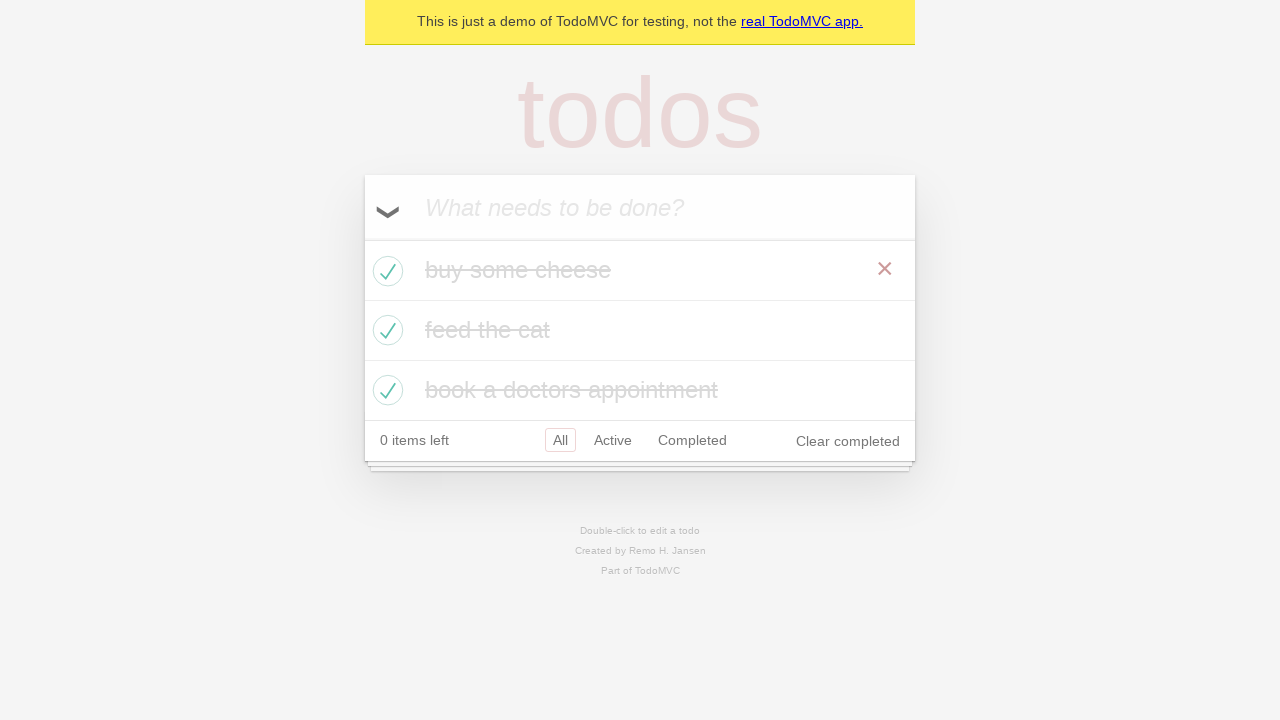